Tests negative validation when name field is not filled - submits the form without name and verifies form validation behavior.

Starting URL: https://qatest.datasub.com

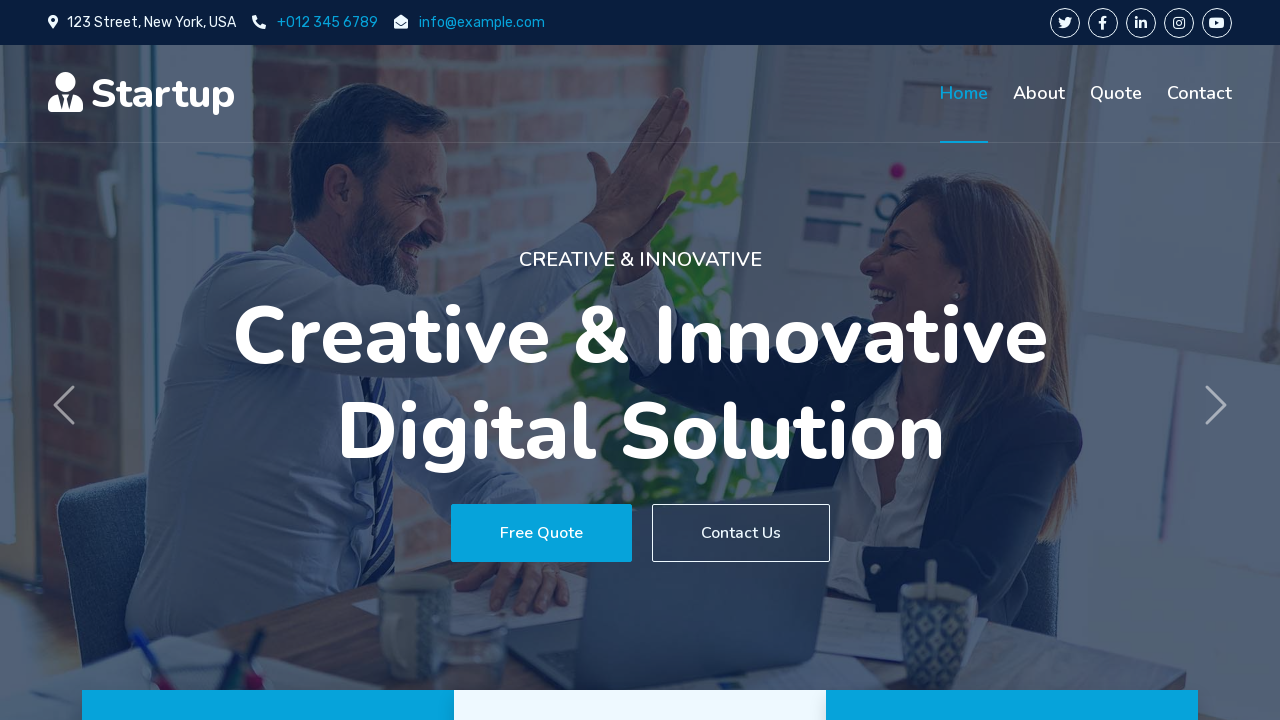

Scrolled to 'Request A Quote' section
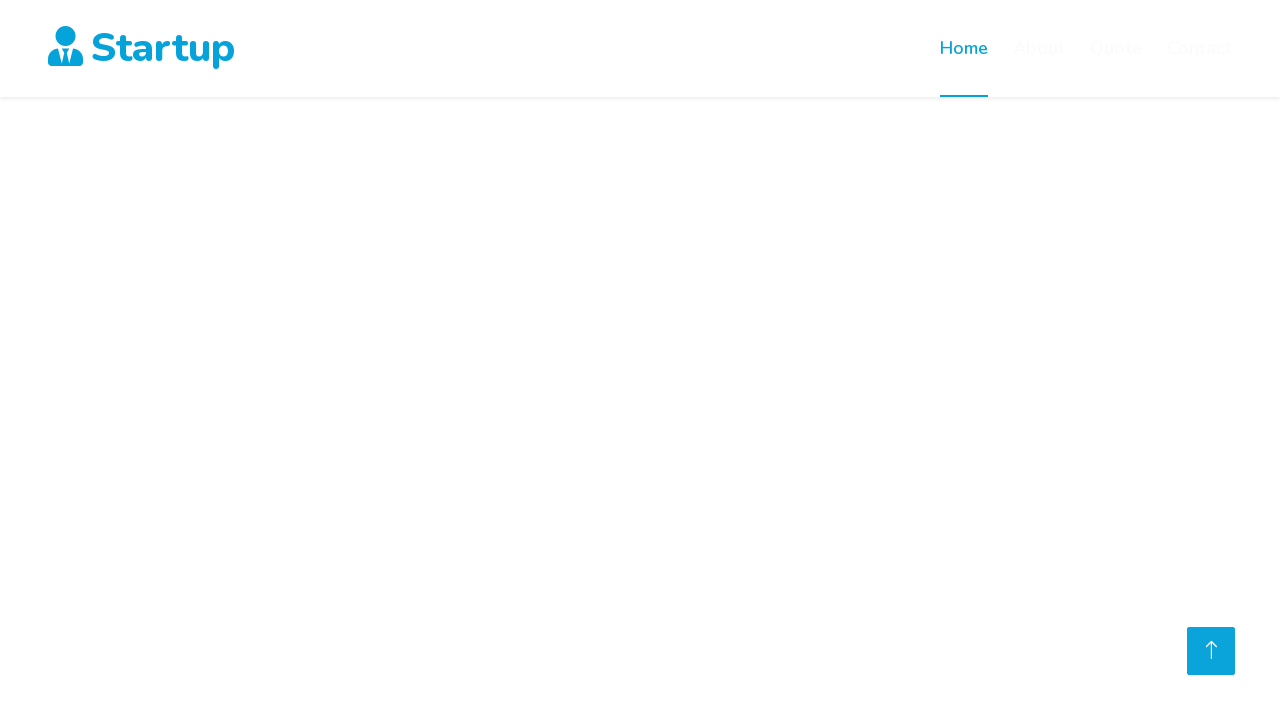

Filled email field with 'test@example.com' on #email
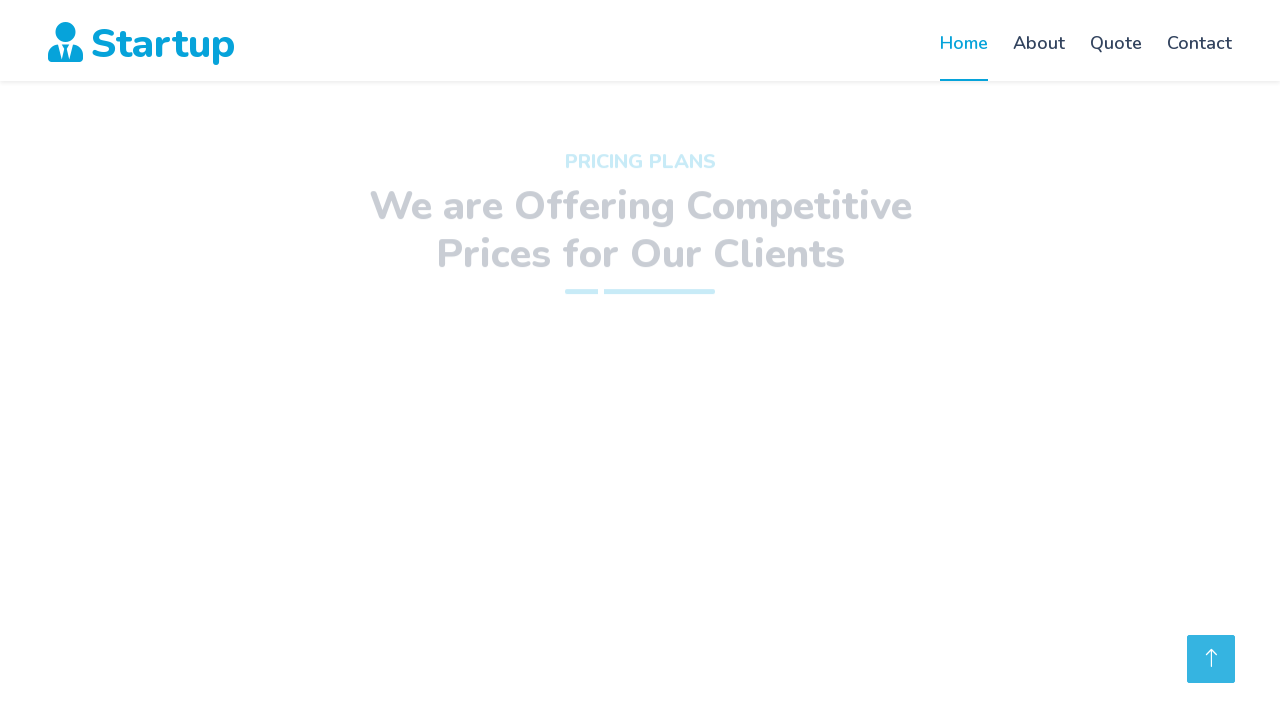

Selected 'D Service' from service dropdown on #service
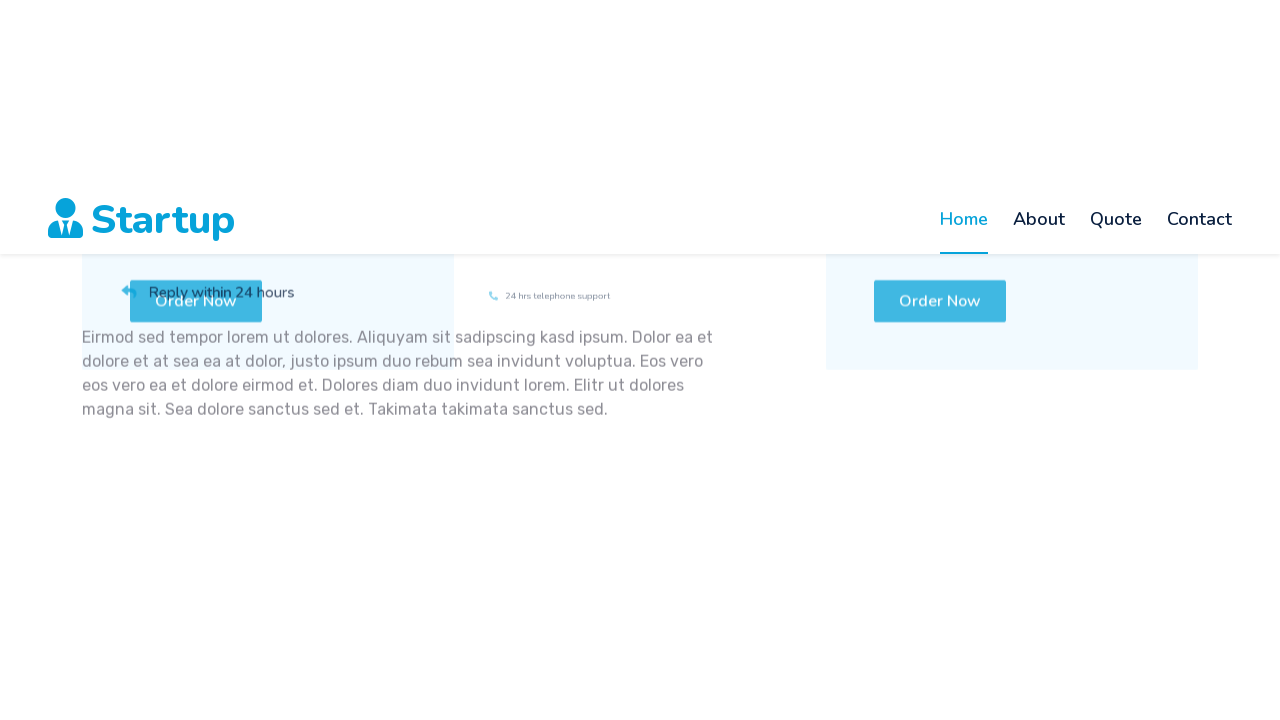

Checked 'Business' purpose radio button at (817, 360) on #purposeBusiness
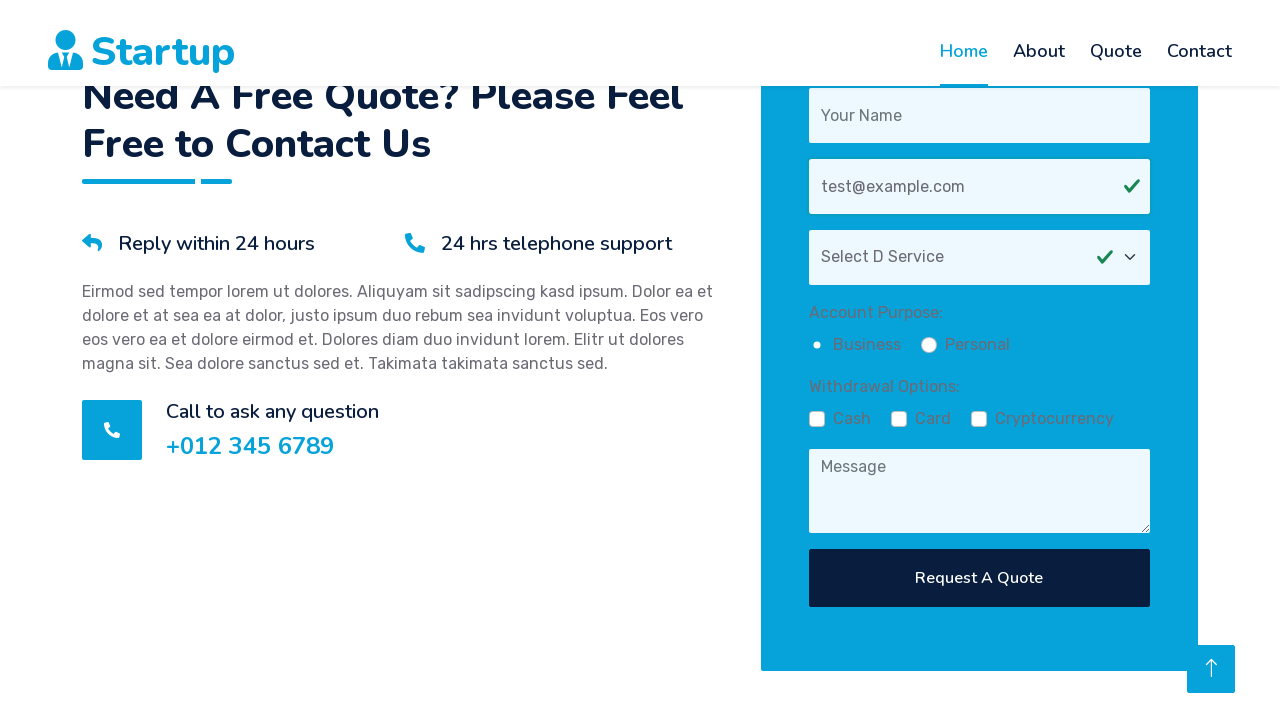

Checked 'Cash withdrawal' checkbox at (817, 82) on #withdrawCash
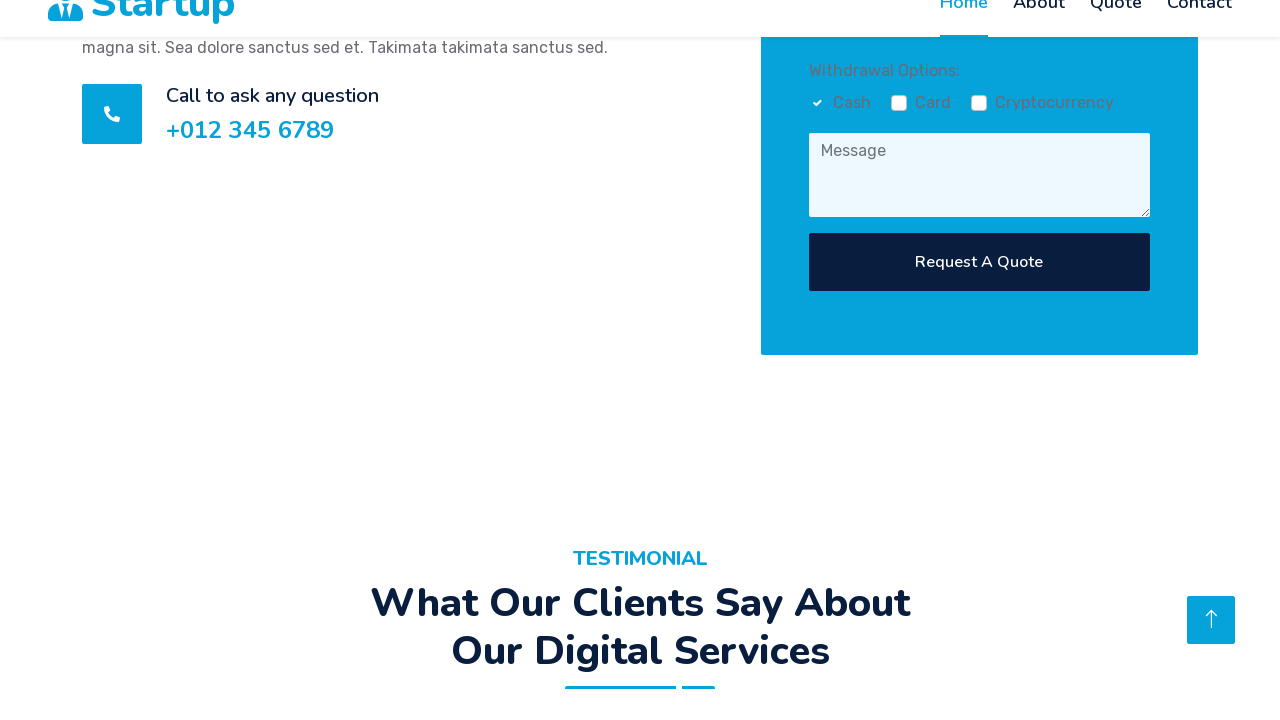

Checked 'Cryptocurrency withdrawal' checkbox at (979, 360) on #withdrawCrypto
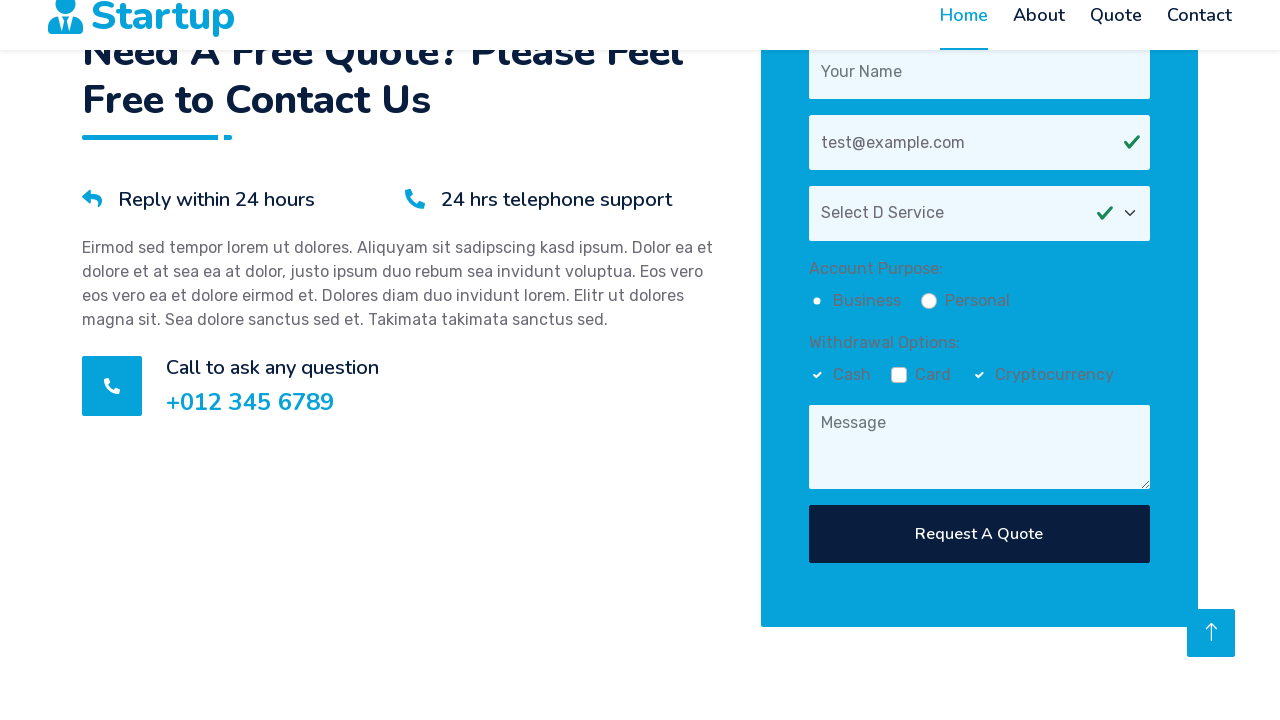

Filled message field with 'Forgot to enter name' on #message
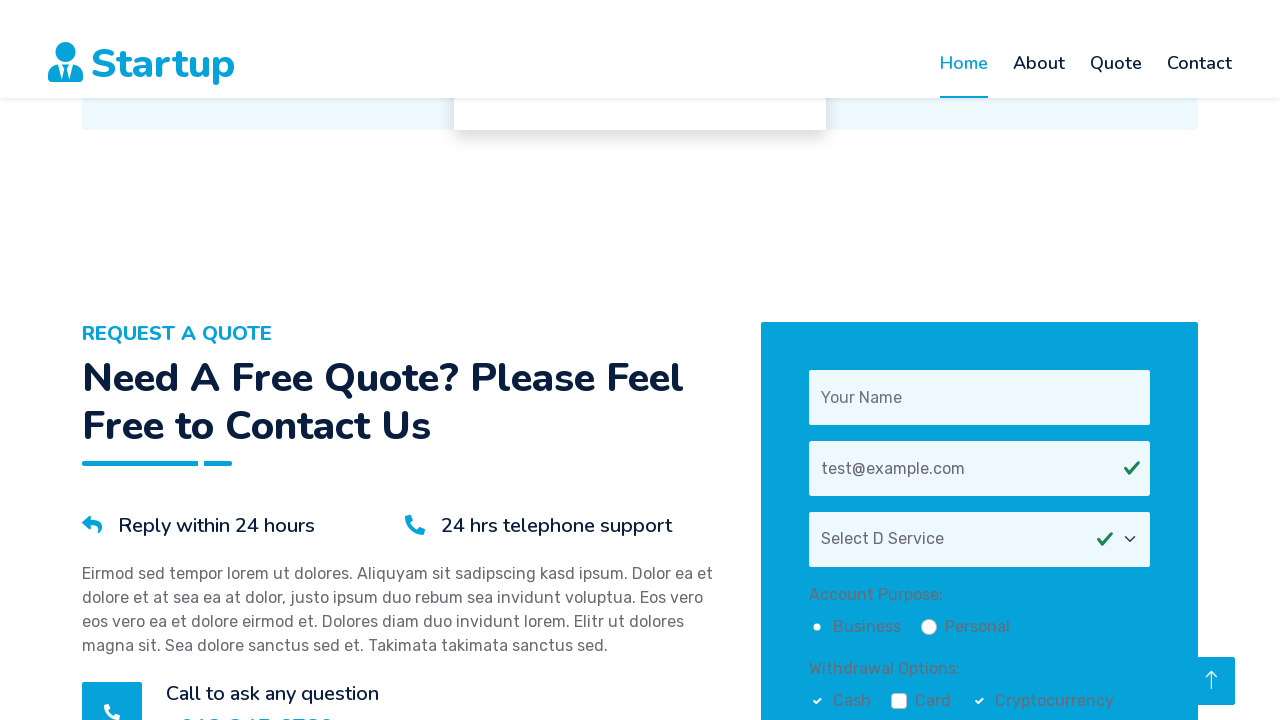

Clicked submit button without filling name field at (979, 361) on button[type="submit"]
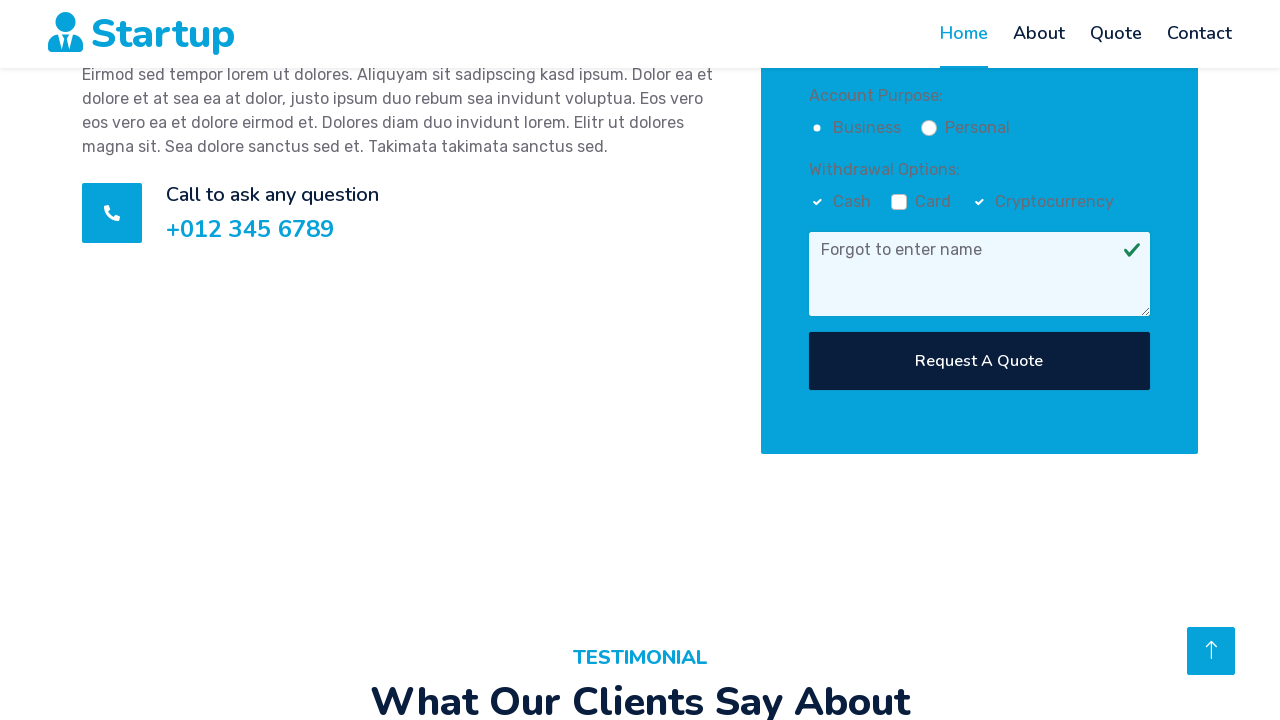

Verified form validation behavior - form status element remains hidden indicating validation failure
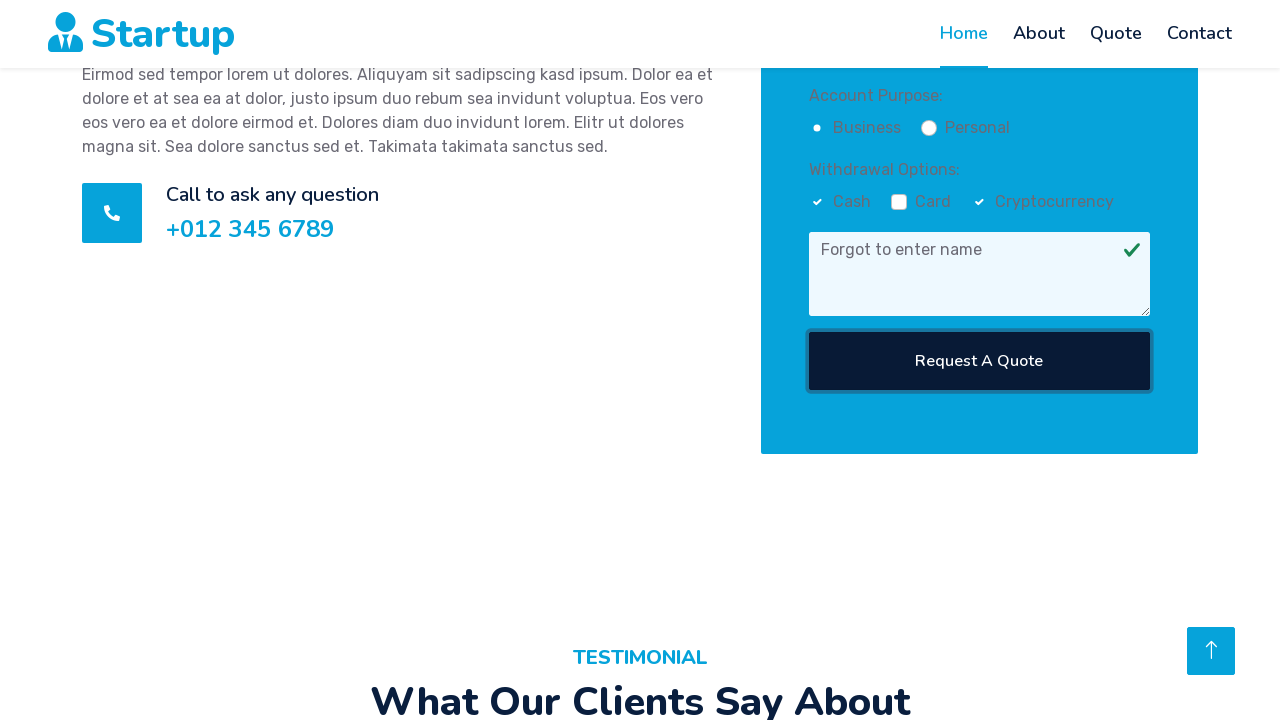

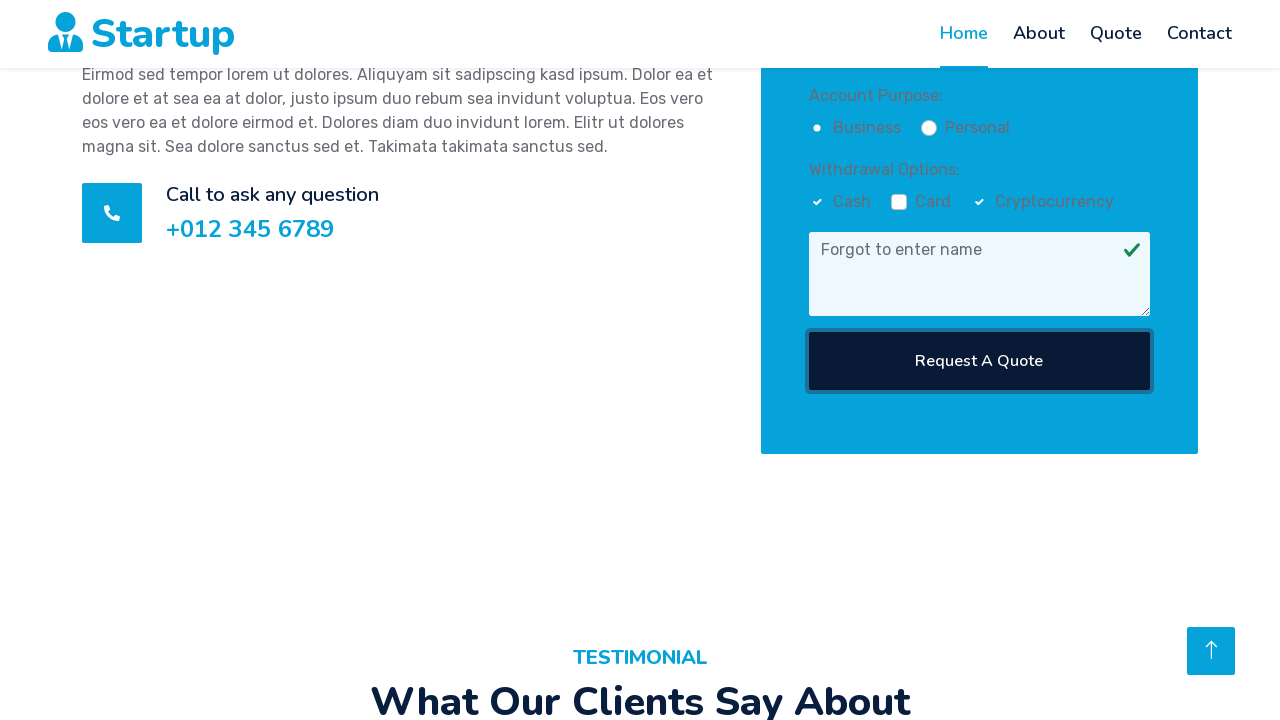